Tests handling a simple JavaScript alert dialog by clicking a button that triggers an alert and accepting it

Starting URL: https://testautomationpractice.blogspot.com/

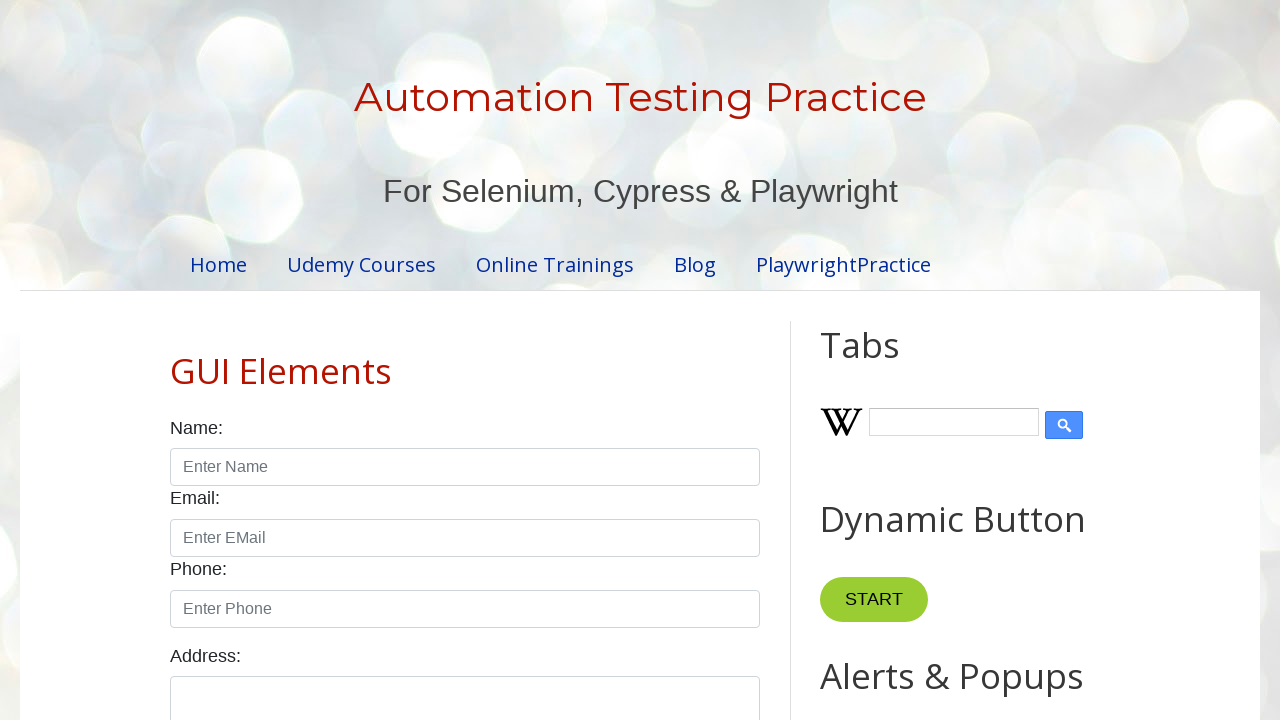

Set up dialog handler to automatically accept alerts
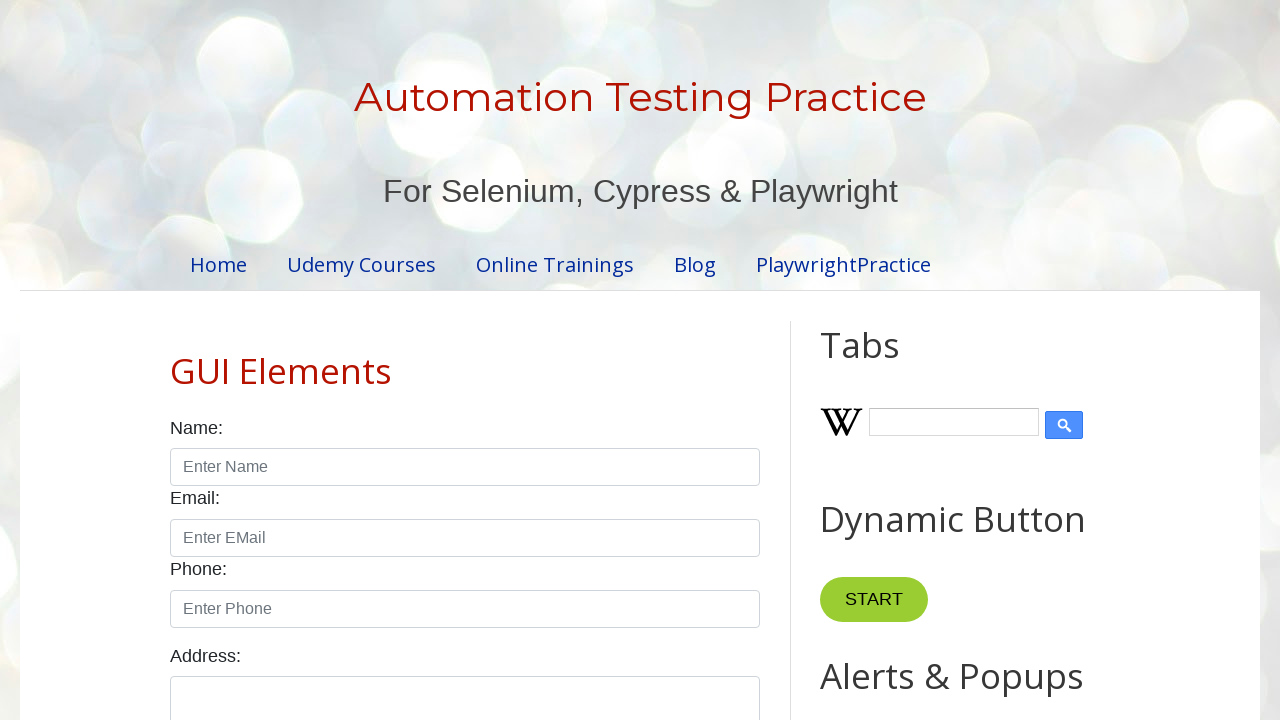

Clicked alert button to trigger JavaScript alert dialog at (888, 361) on xpath=//button[@id='alertBtn']
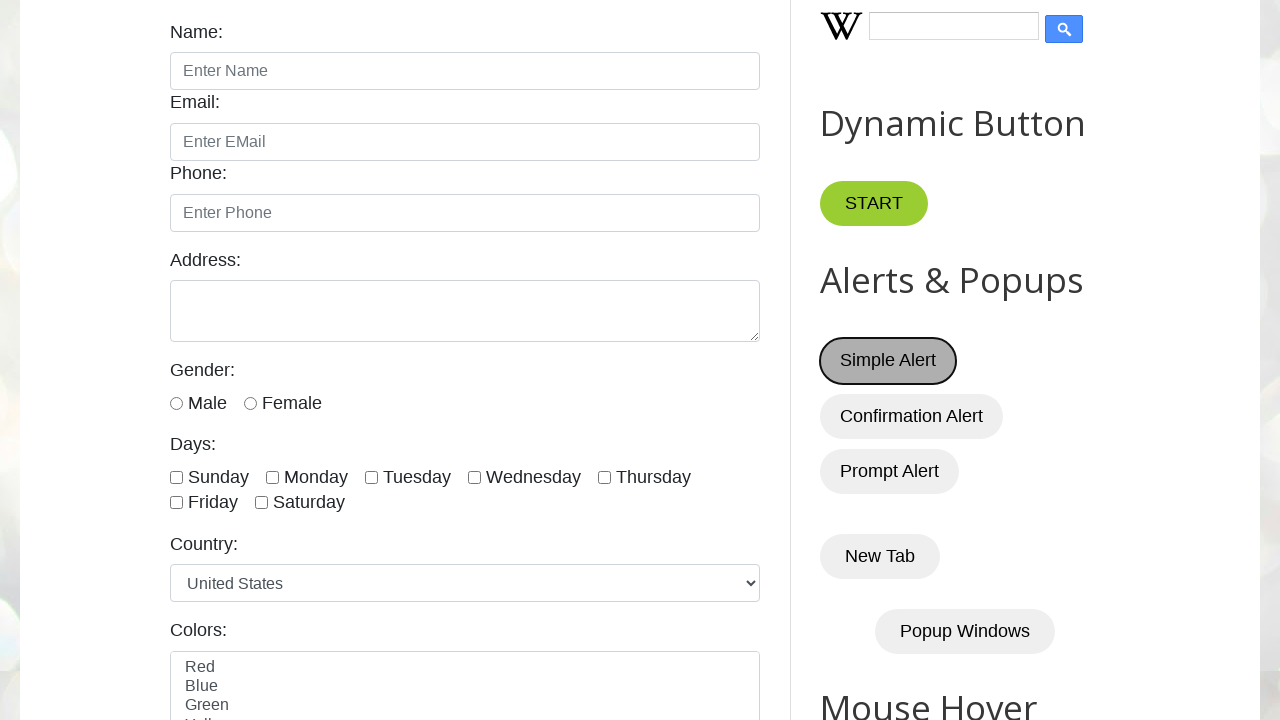

Waited for alert dialog to be handled and accepted
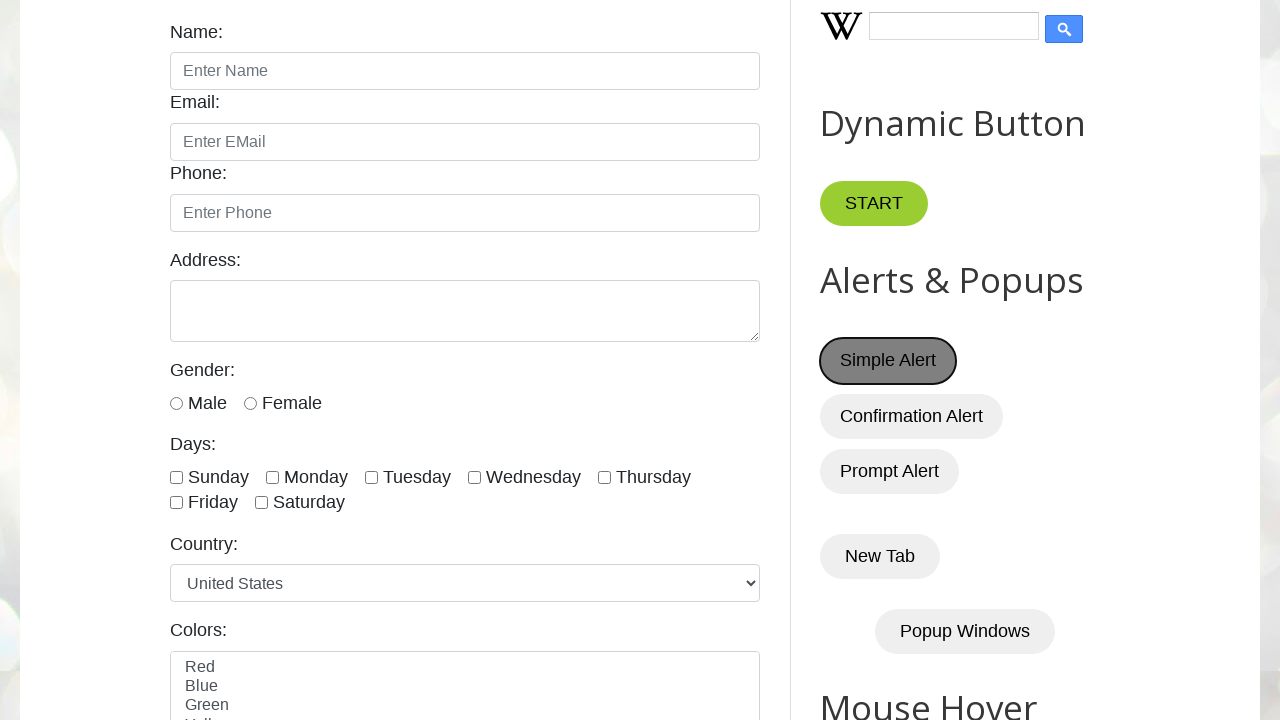

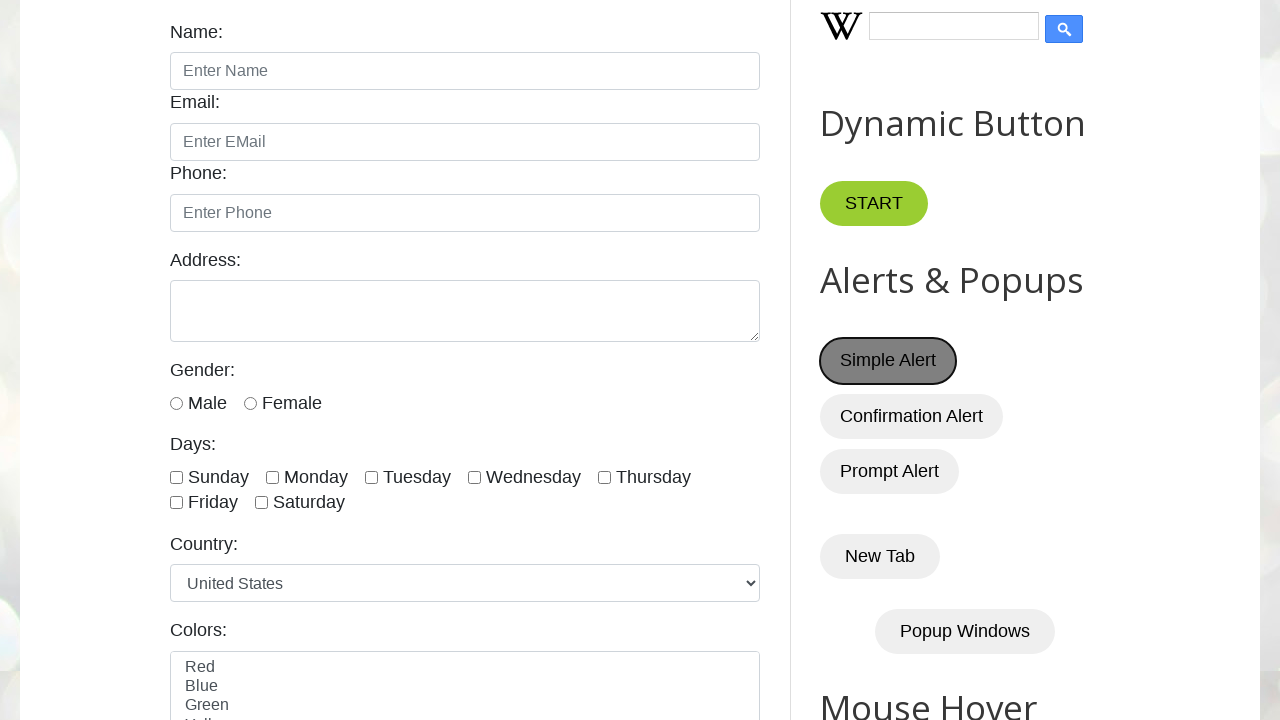